Tests implicit wait functionality by clicking a button that triggers a delayed text appearance, then waits for and verifies the text "WebDriver" appears on the page.

Starting URL: http://seleniumpractise.blogspot.com/2016/08/how-to-use-explicit-wait-in-selenium.html

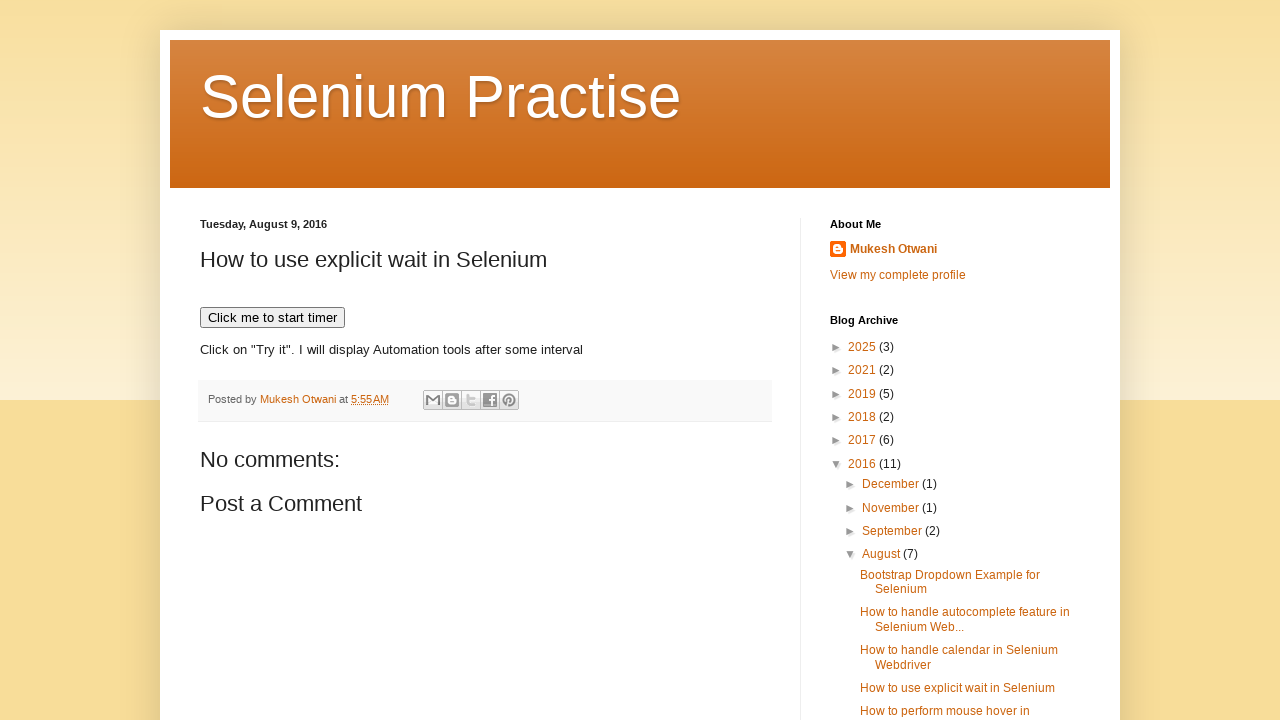

Navigated to the explicit wait practice page
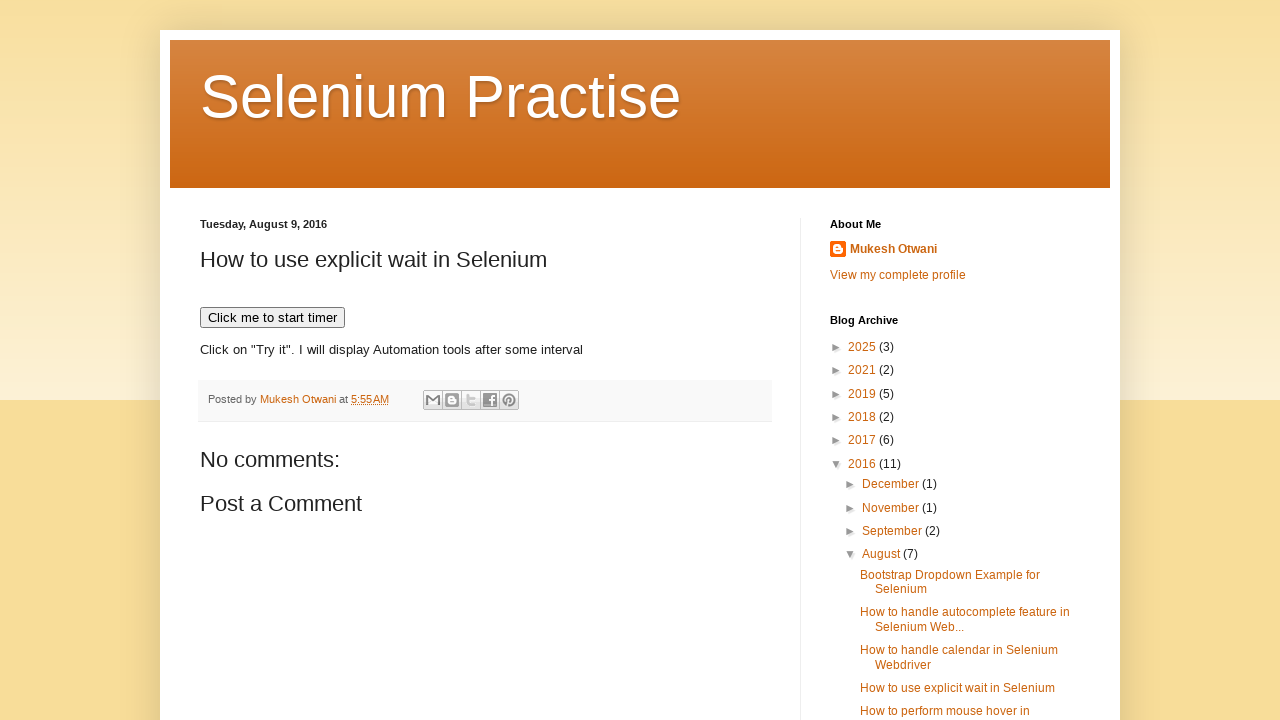

Clicked the button that triggers delayed text appearance at (272, 318) on button[onclick='timedText()']
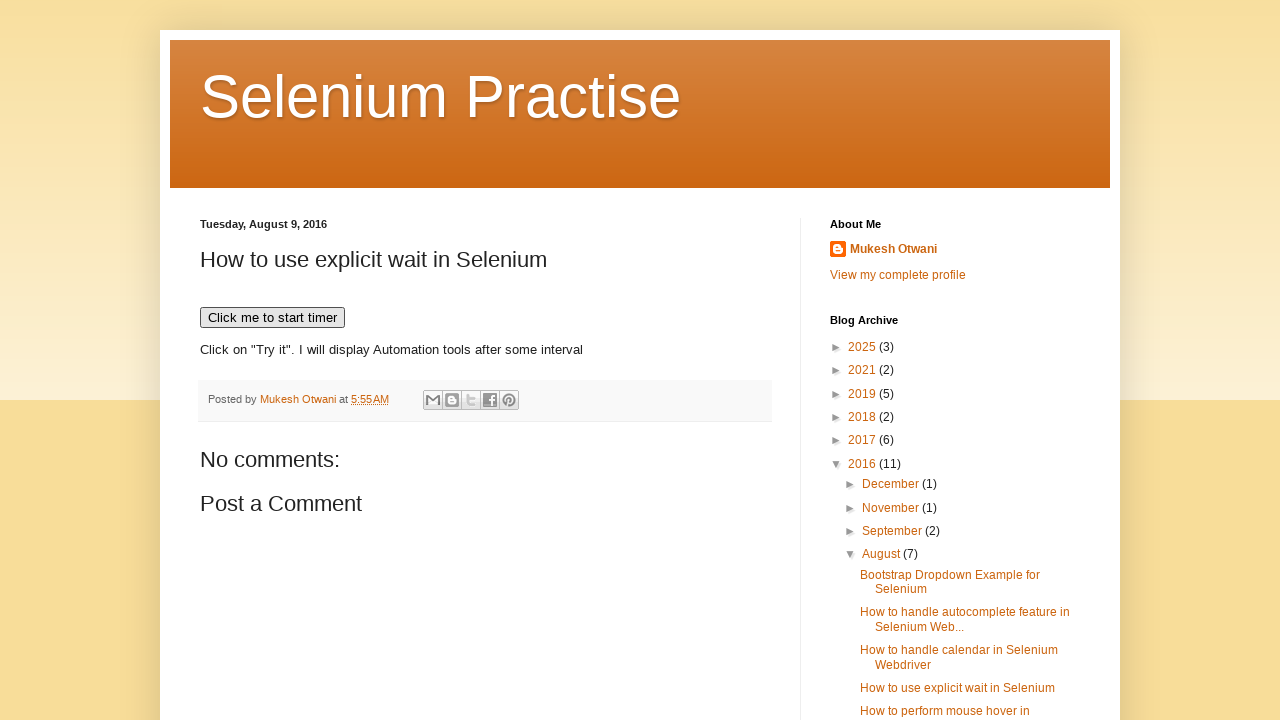

Waited for and detected the 'WebDriver' text element (implicit wait completed)
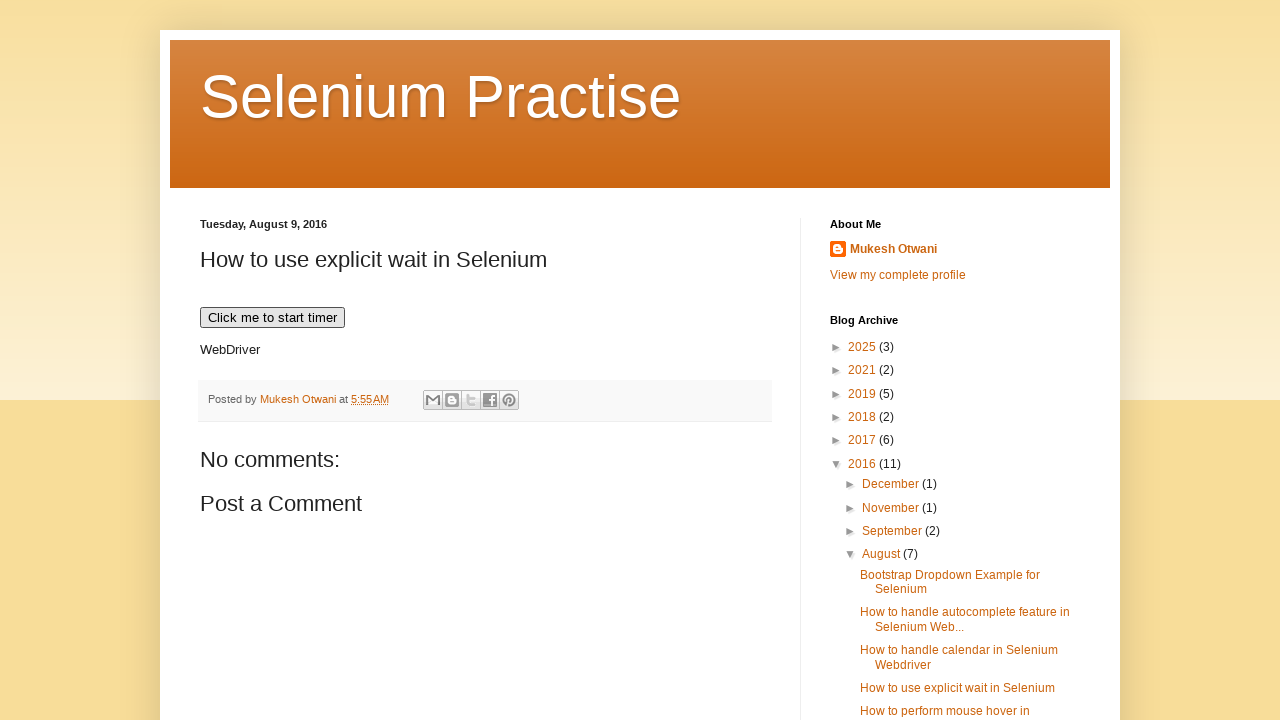

Verified the 'WebDriver' text is visible on the page
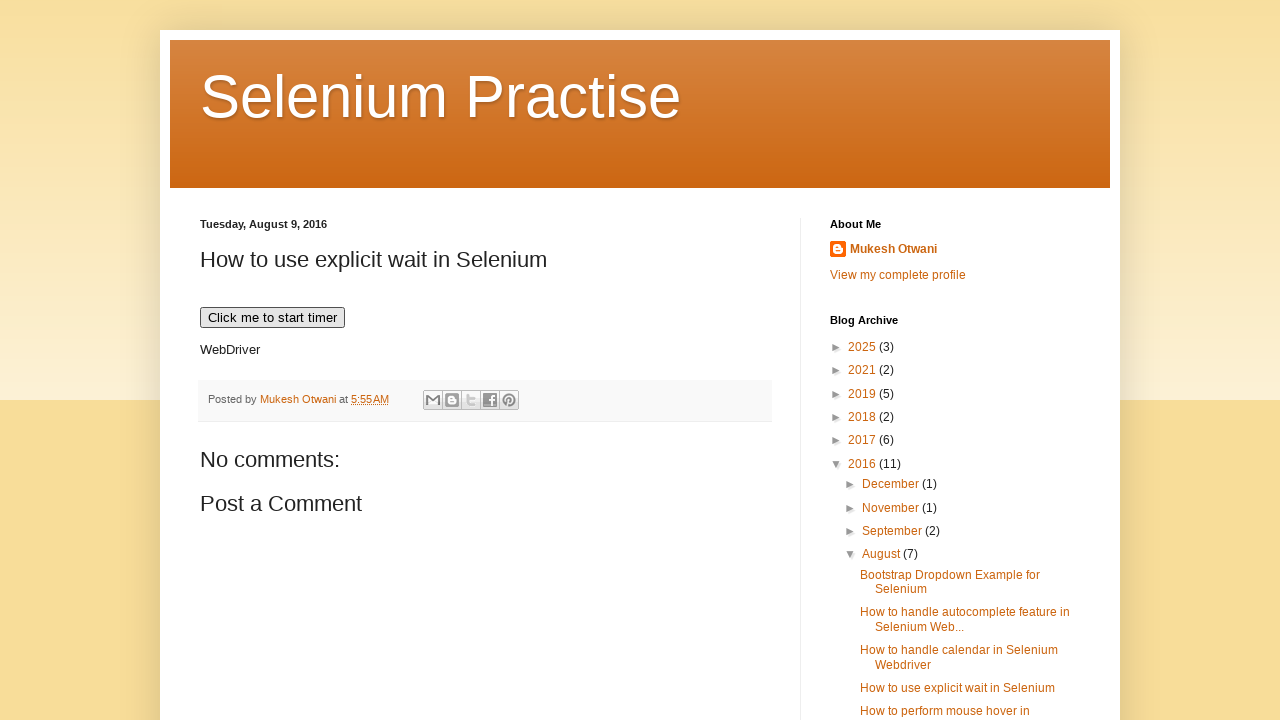

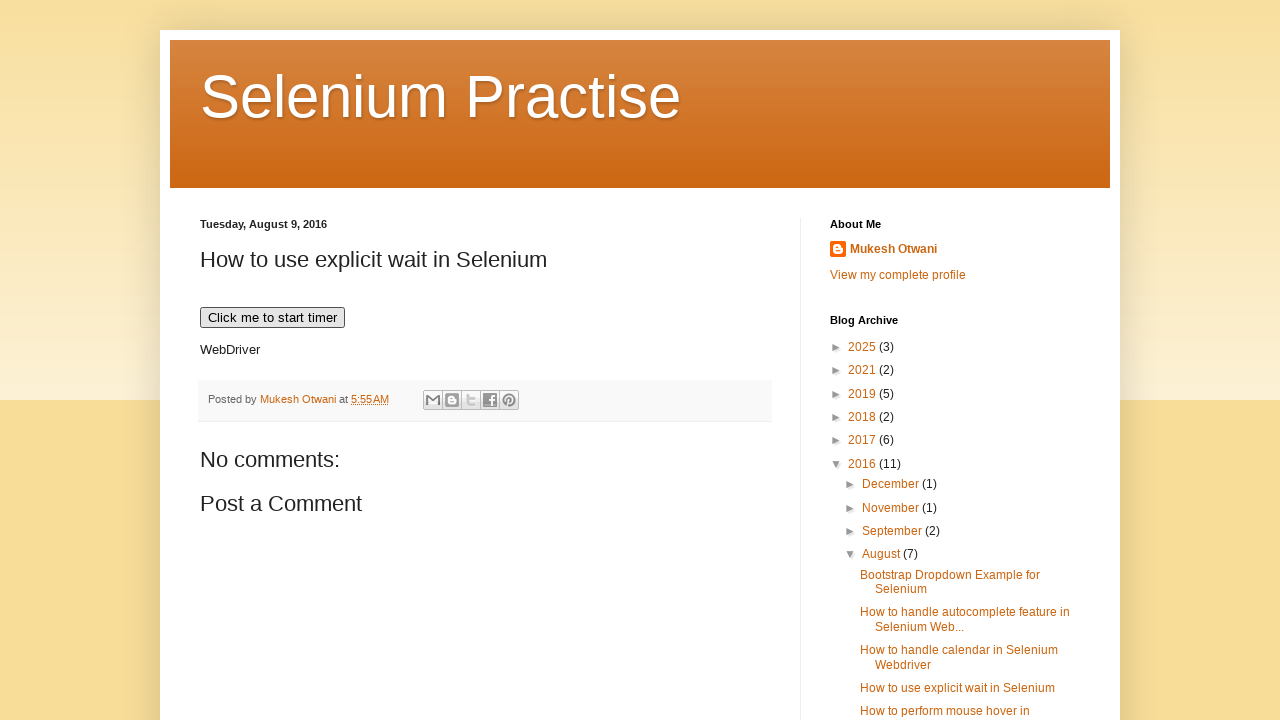